Tests clicking through multiple radio button options sequentially

Starting URL: https://formy-project.herokuapp.com/radiobutton

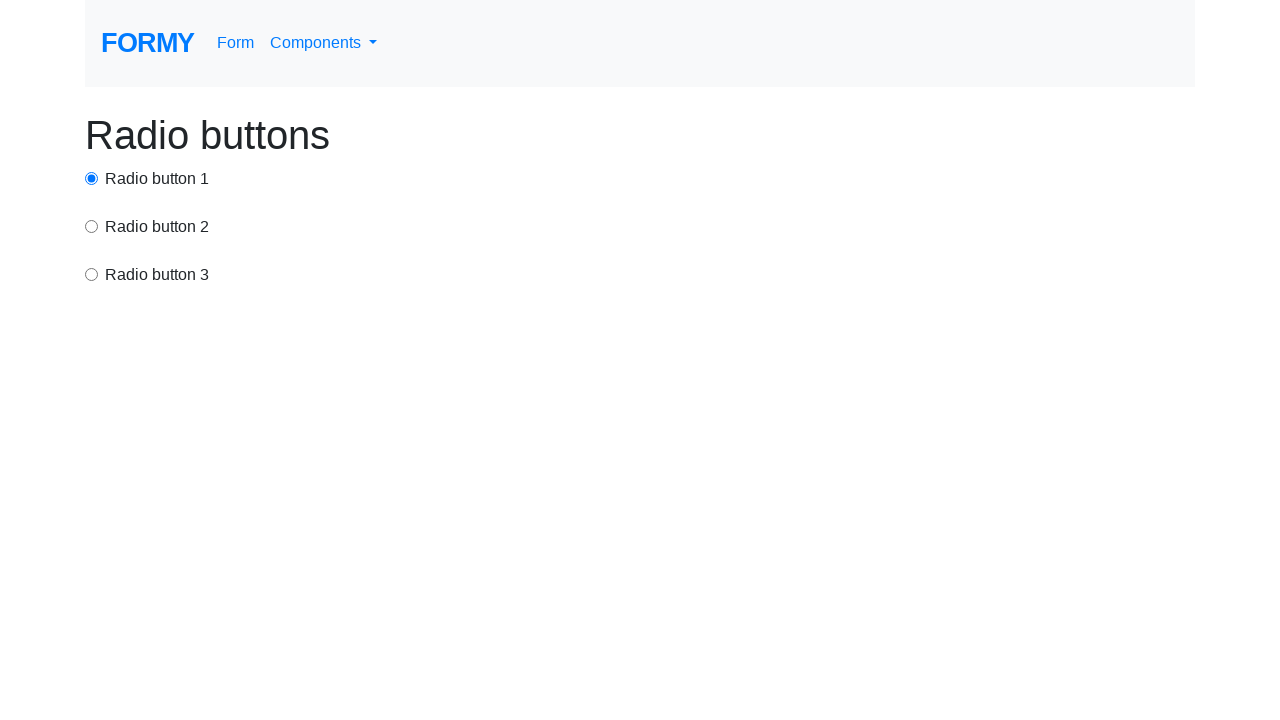

Clicked first radio button at (92, 178) on #radio-button-1
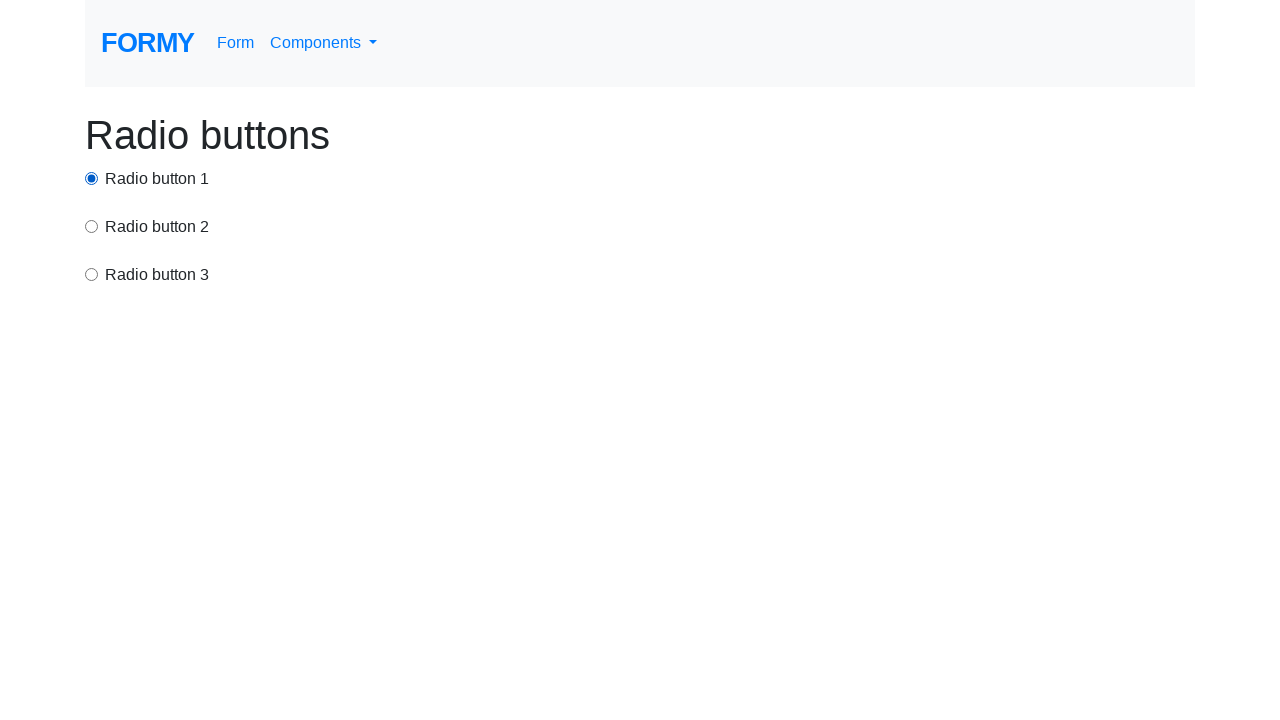

Clicked second radio button at (92, 226) on input[value='option2']
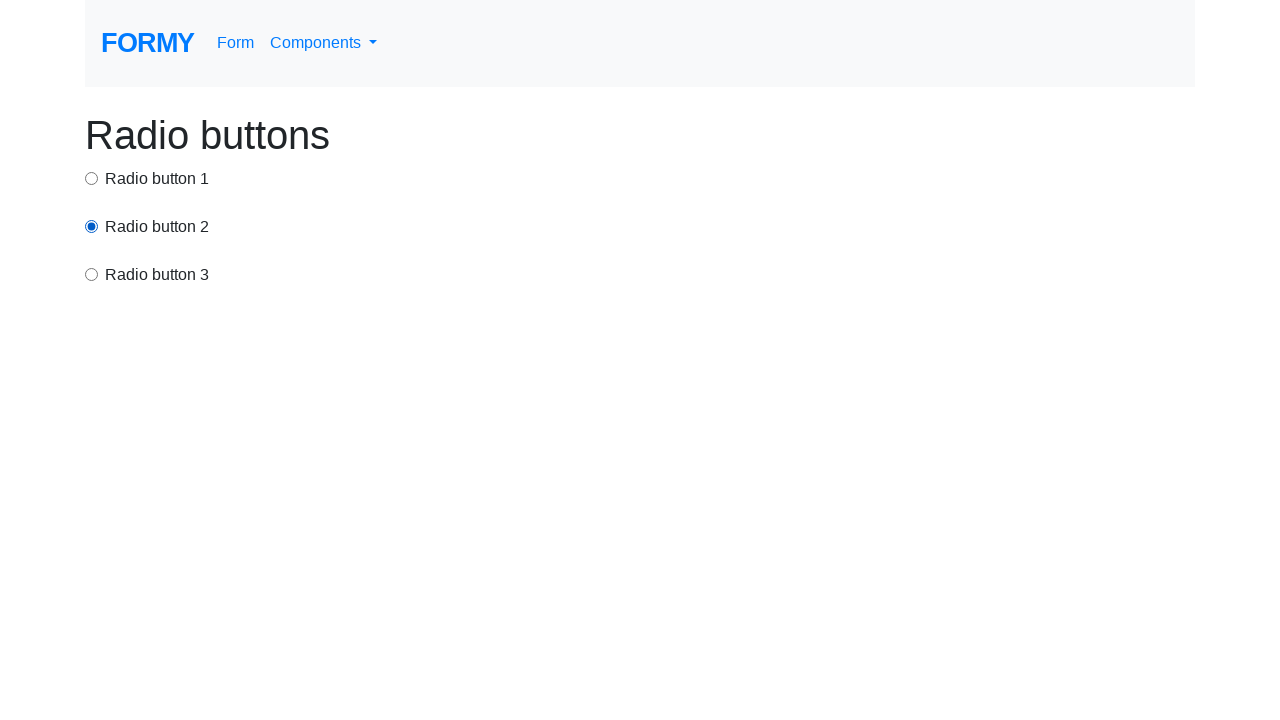

Clicked third radio button at (92, 274) on input[value='option3']
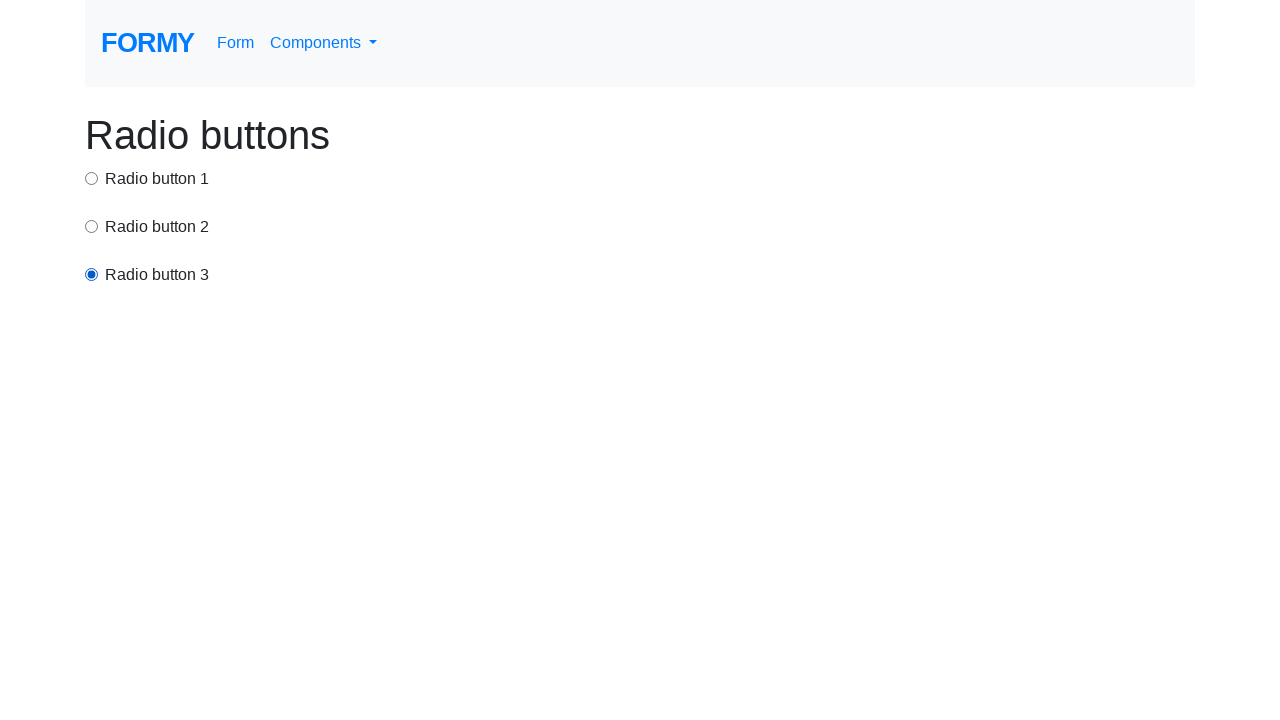

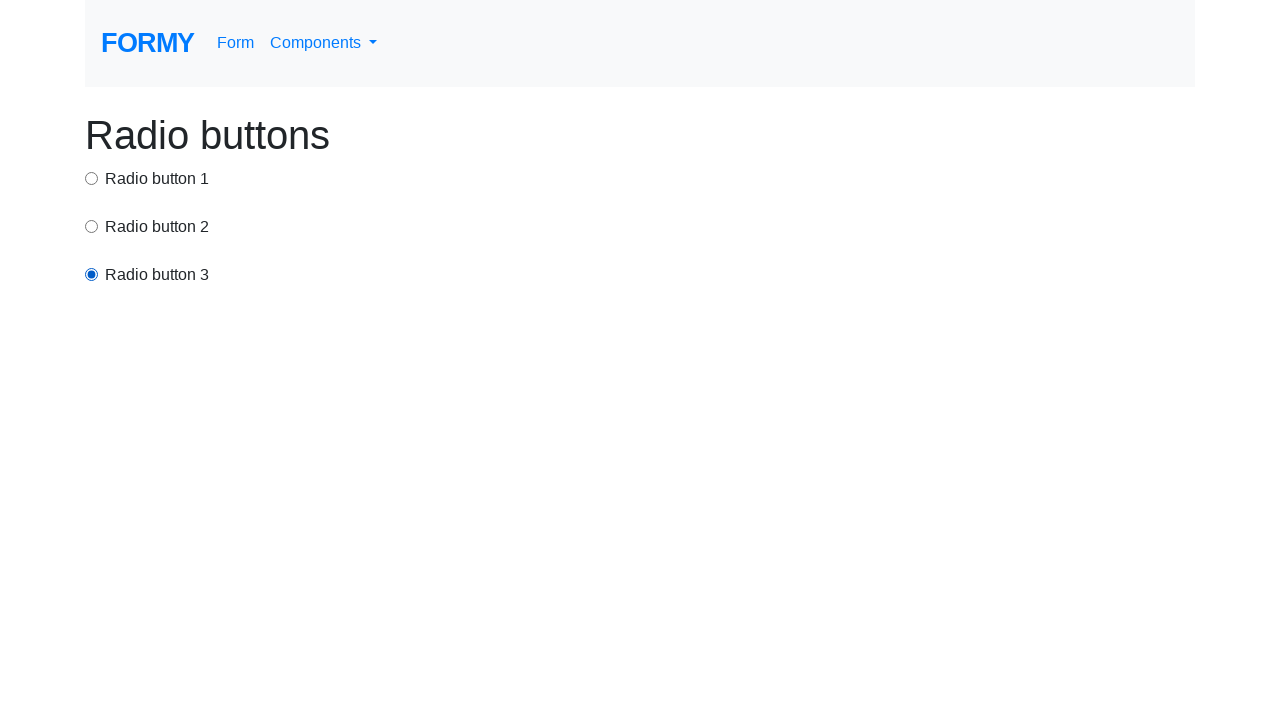